Tests checkbox interactions on a design system page by clicking a specific checkbox and then selecting all checkboxes on the page

Starting URL: https://designsystem.digital.gov/components/checkbox/

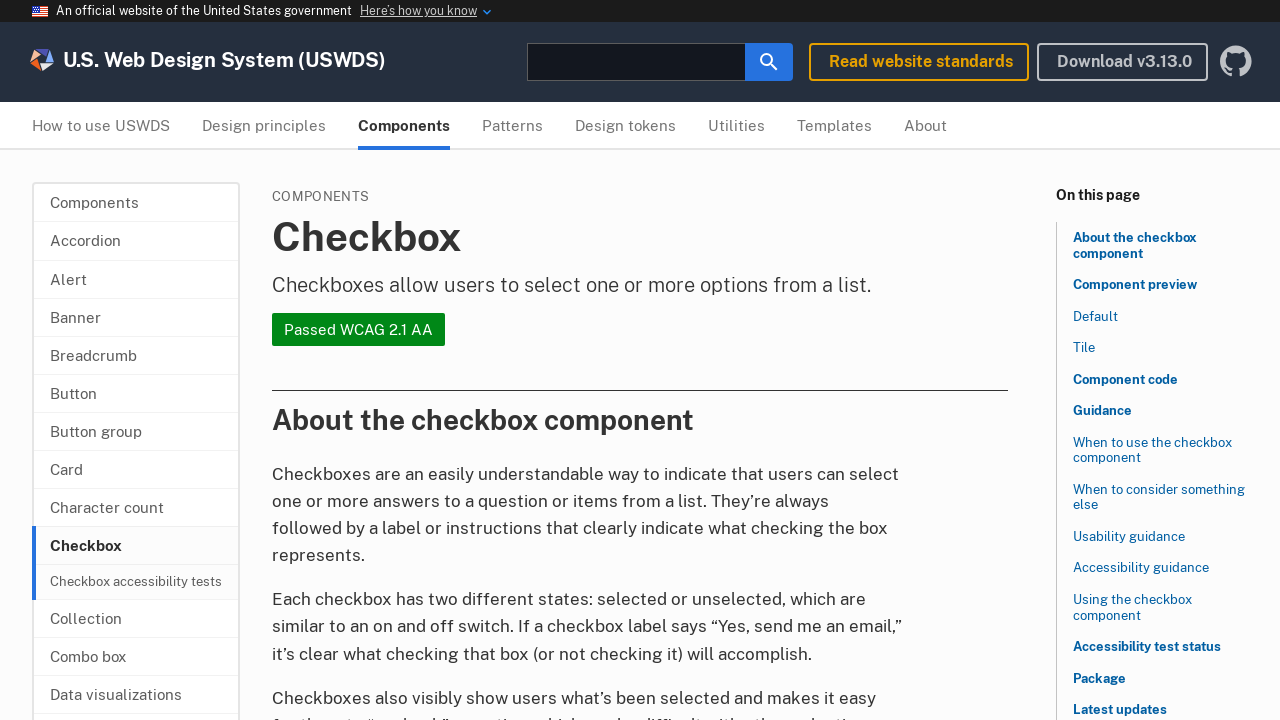

Clicked checkbox for historical-douglass-2 at (452, 360) on label[for='check-historical-douglass-2']
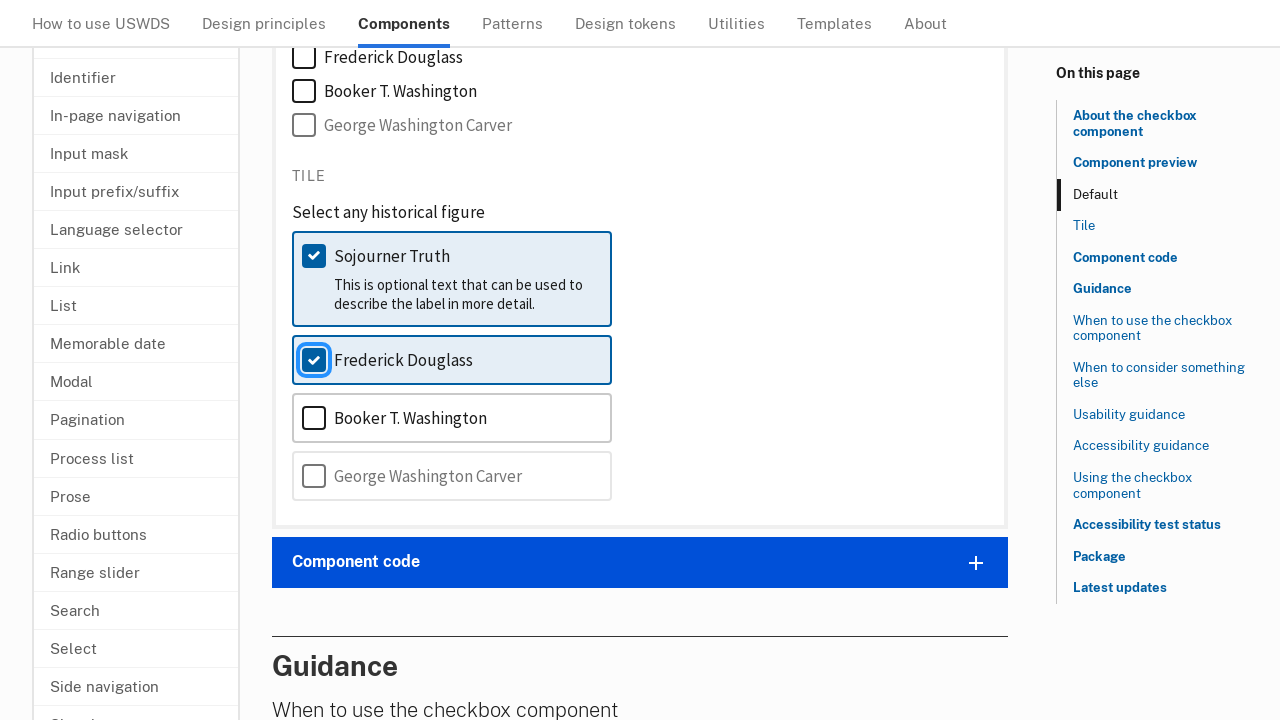

Located all checkboxes on the page
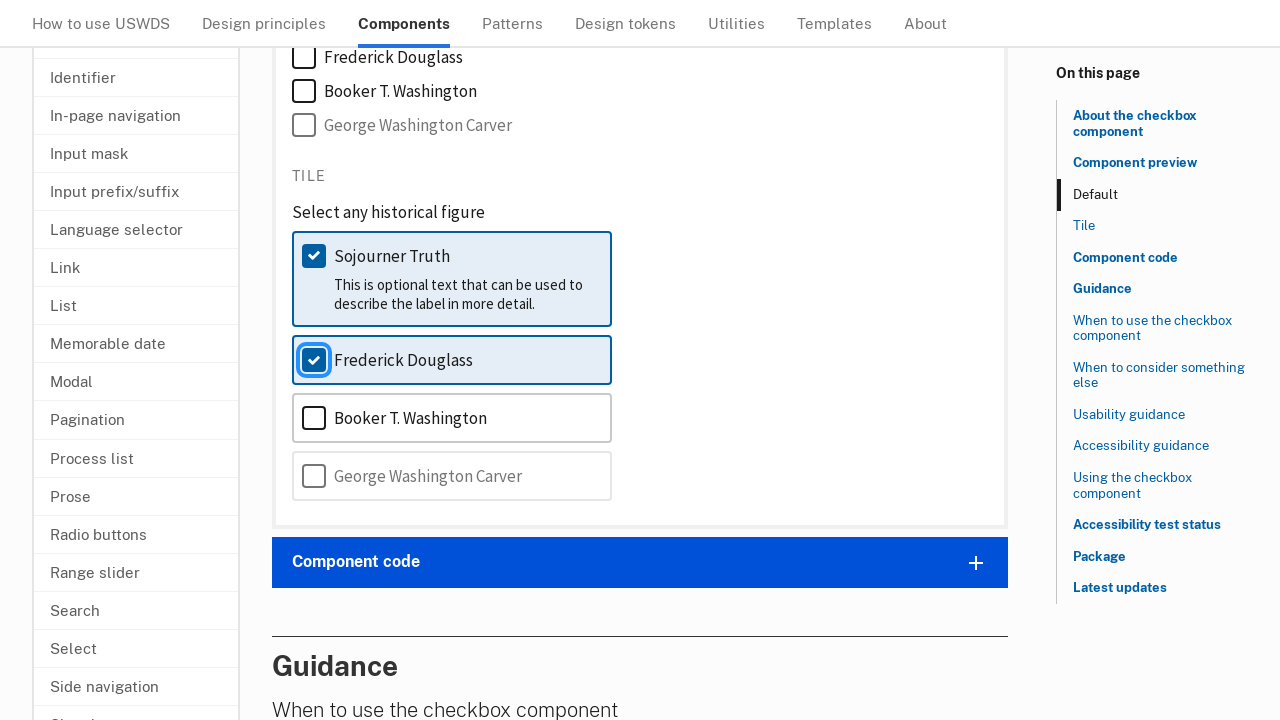

Clicked a checkbox using JavaScript
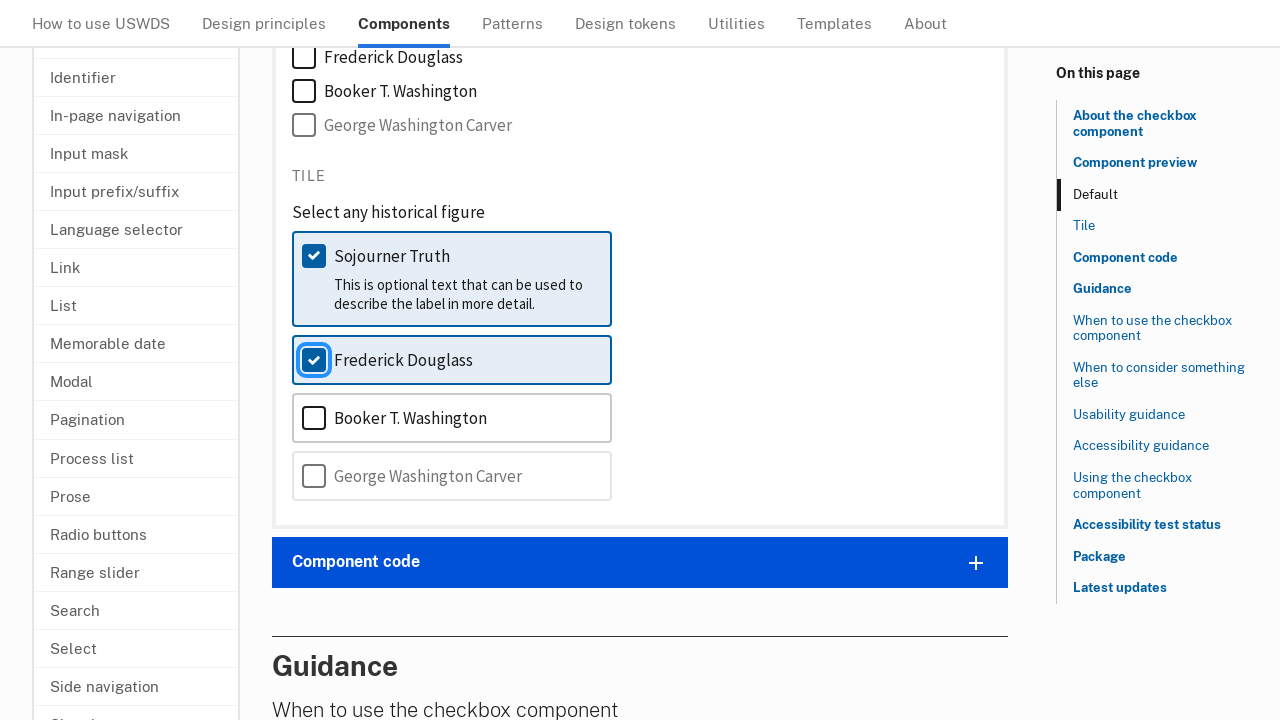

Clicked a checkbox using JavaScript
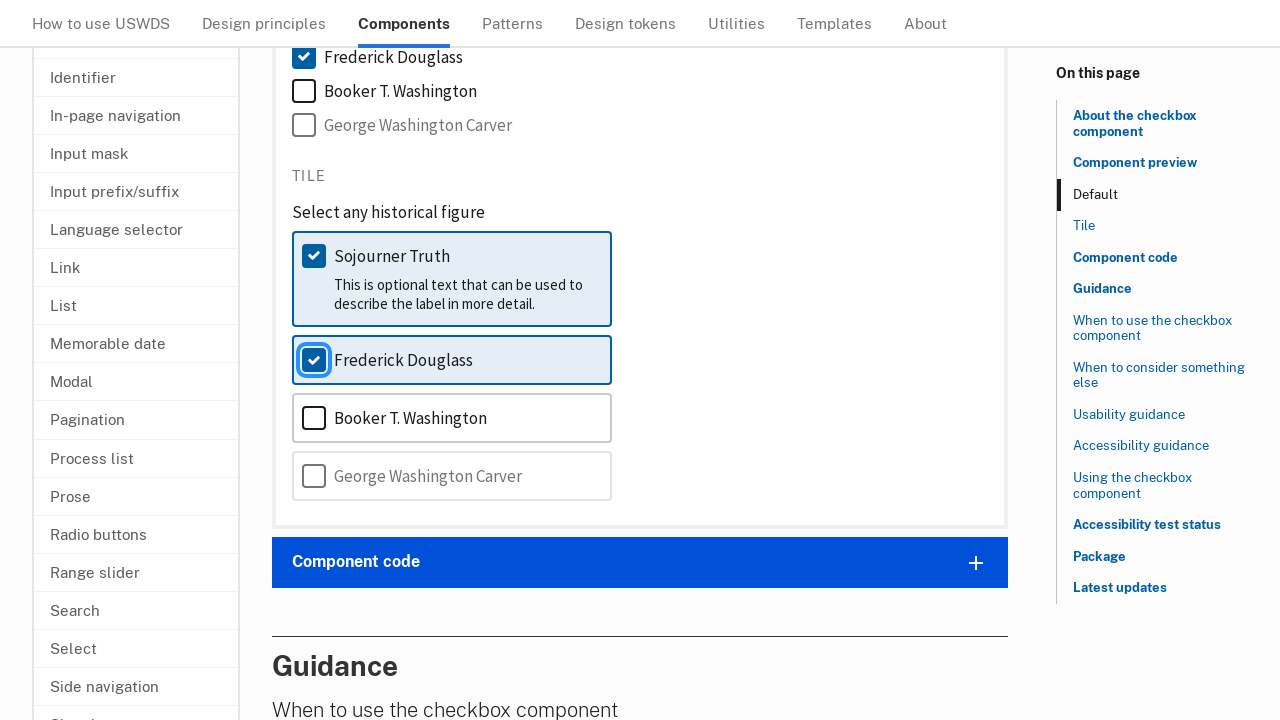

Clicked a checkbox using JavaScript
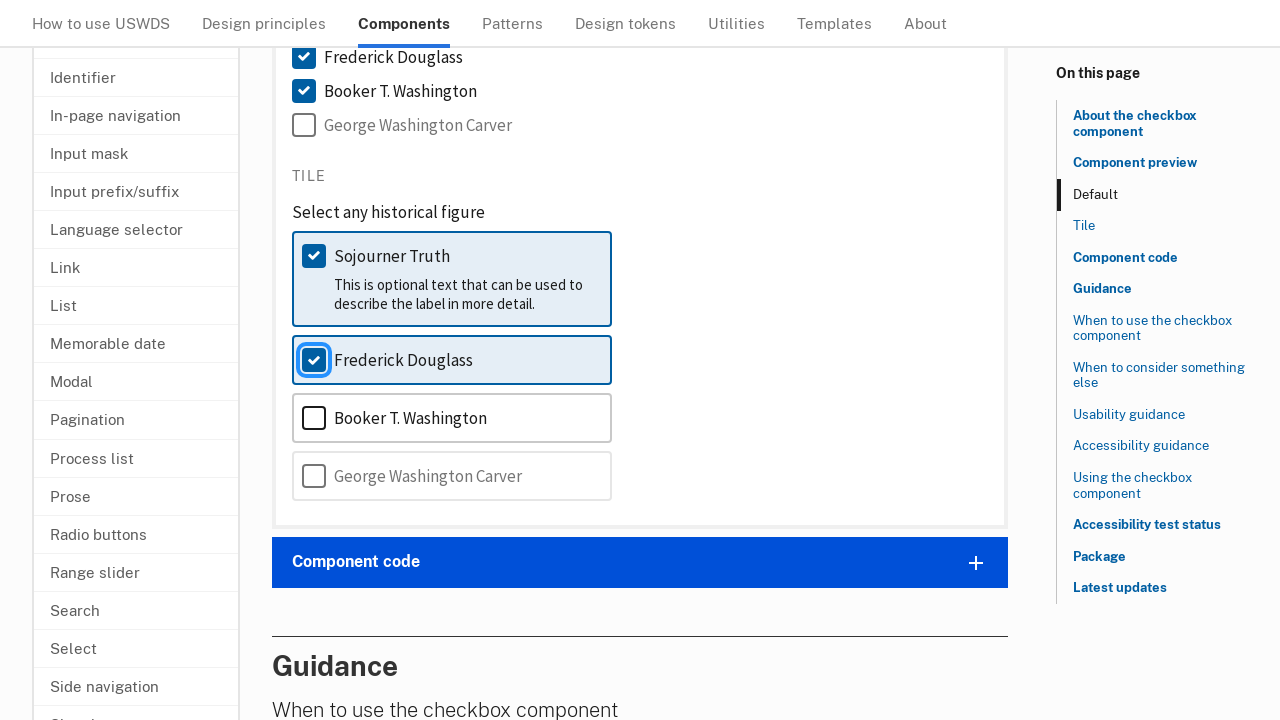

Clicked a checkbox using JavaScript
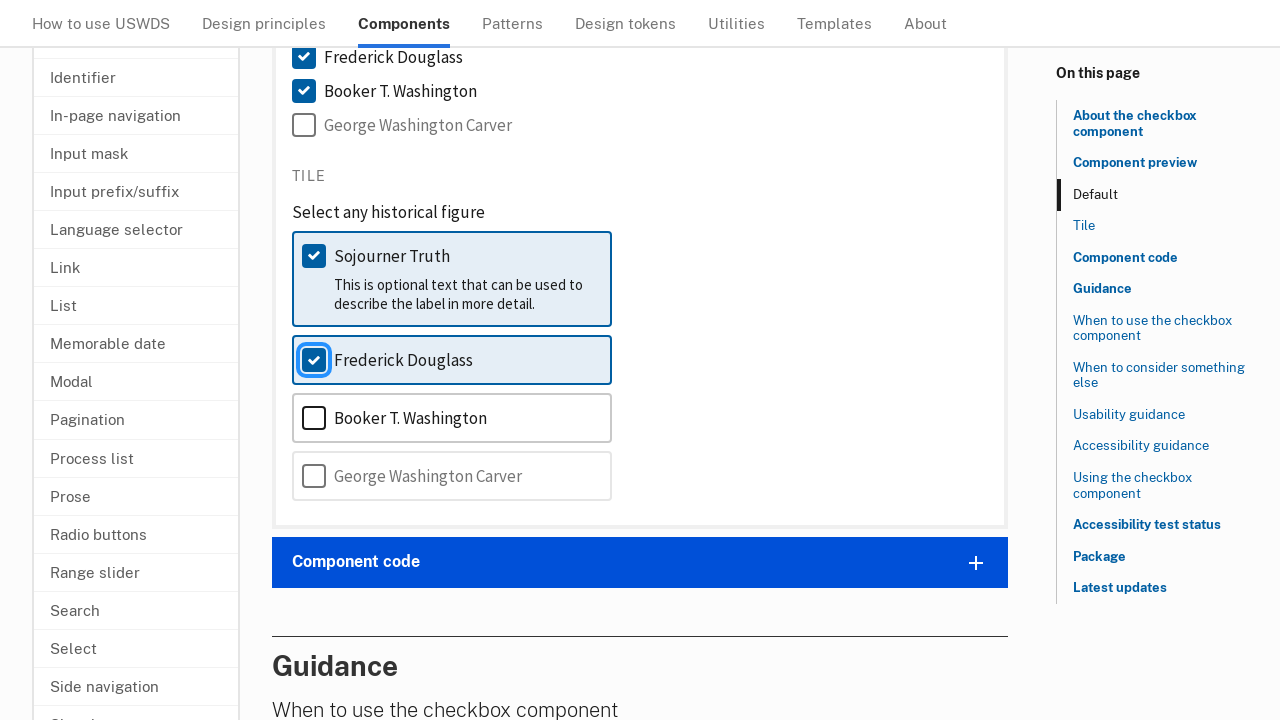

Clicked a checkbox using JavaScript
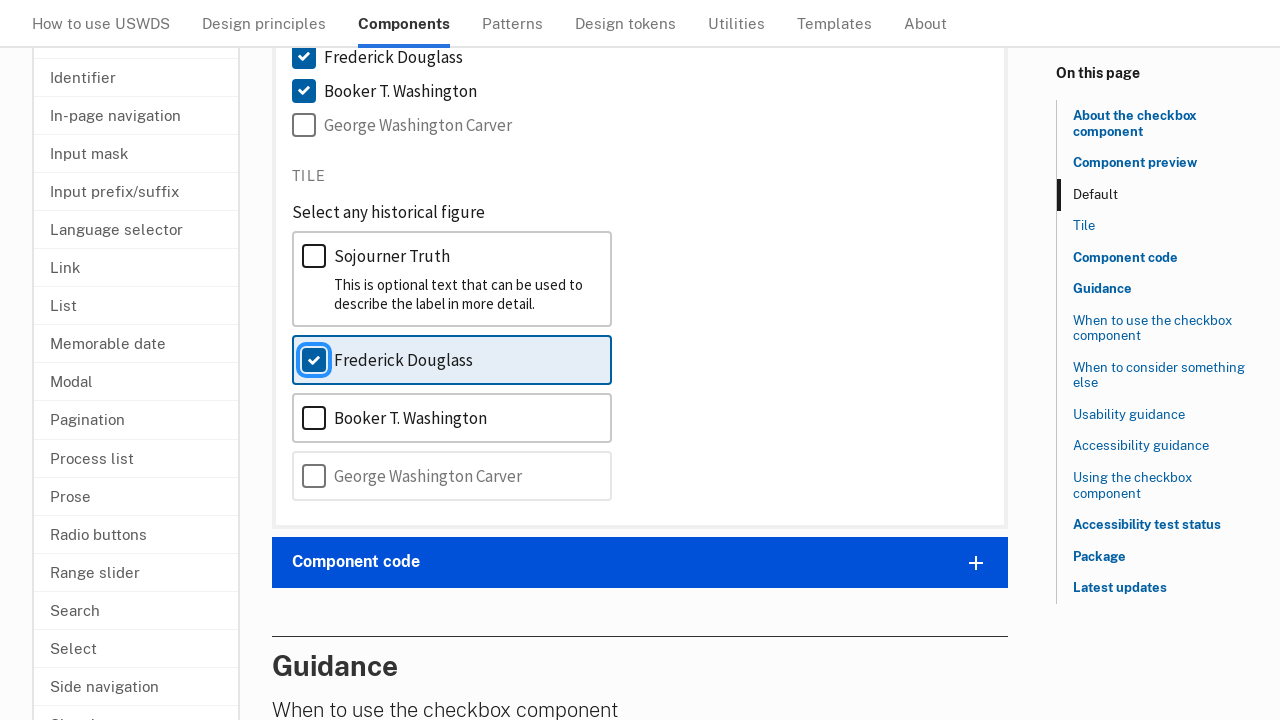

Clicked a checkbox using JavaScript
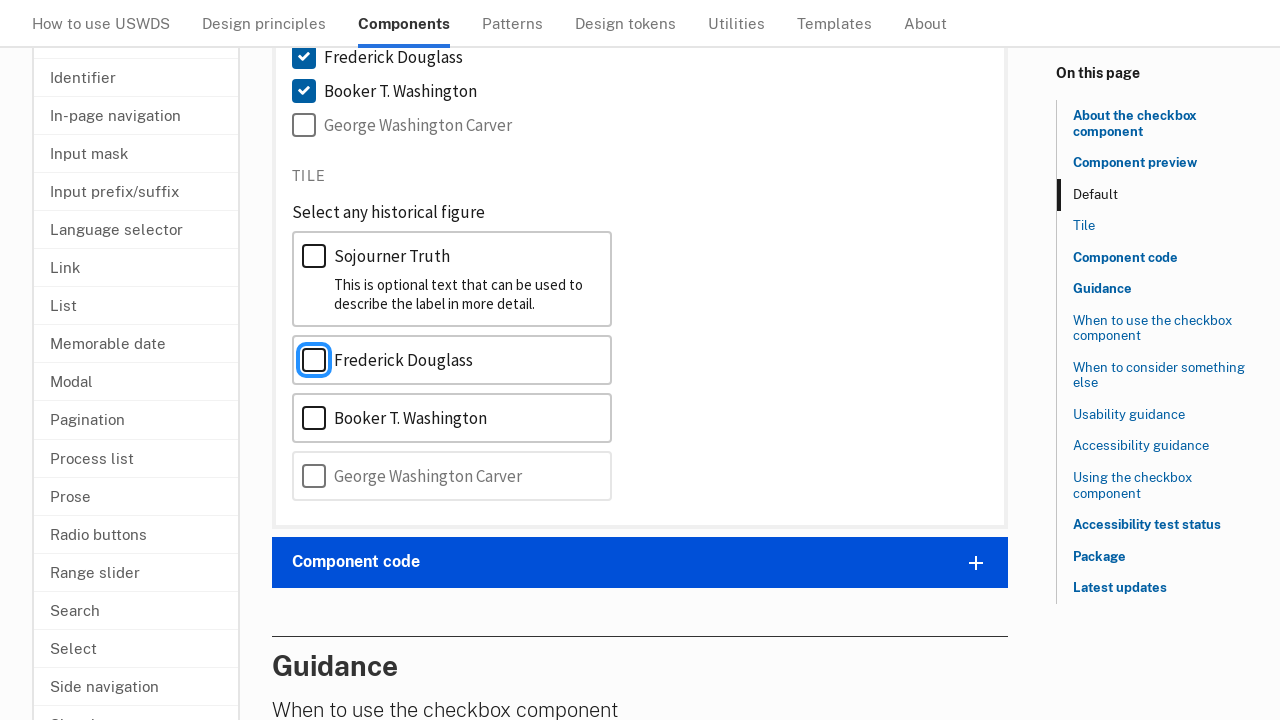

Clicked a checkbox using JavaScript
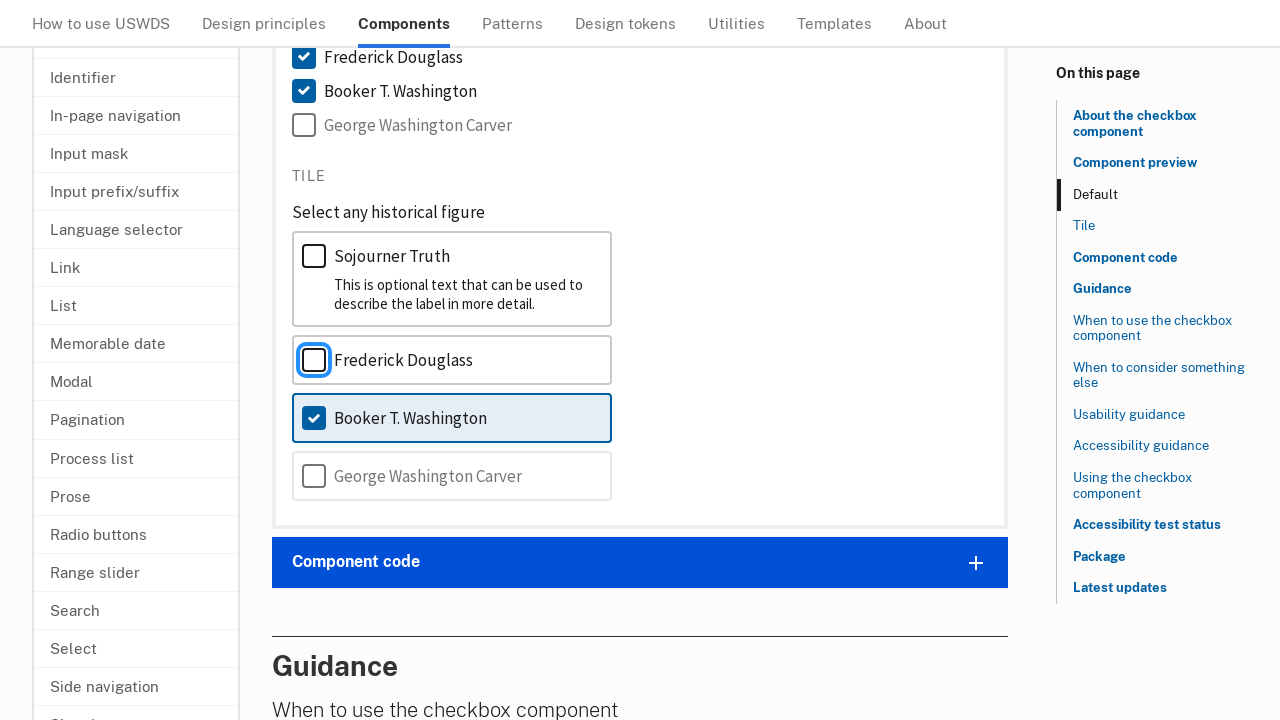

Clicked a checkbox using JavaScript
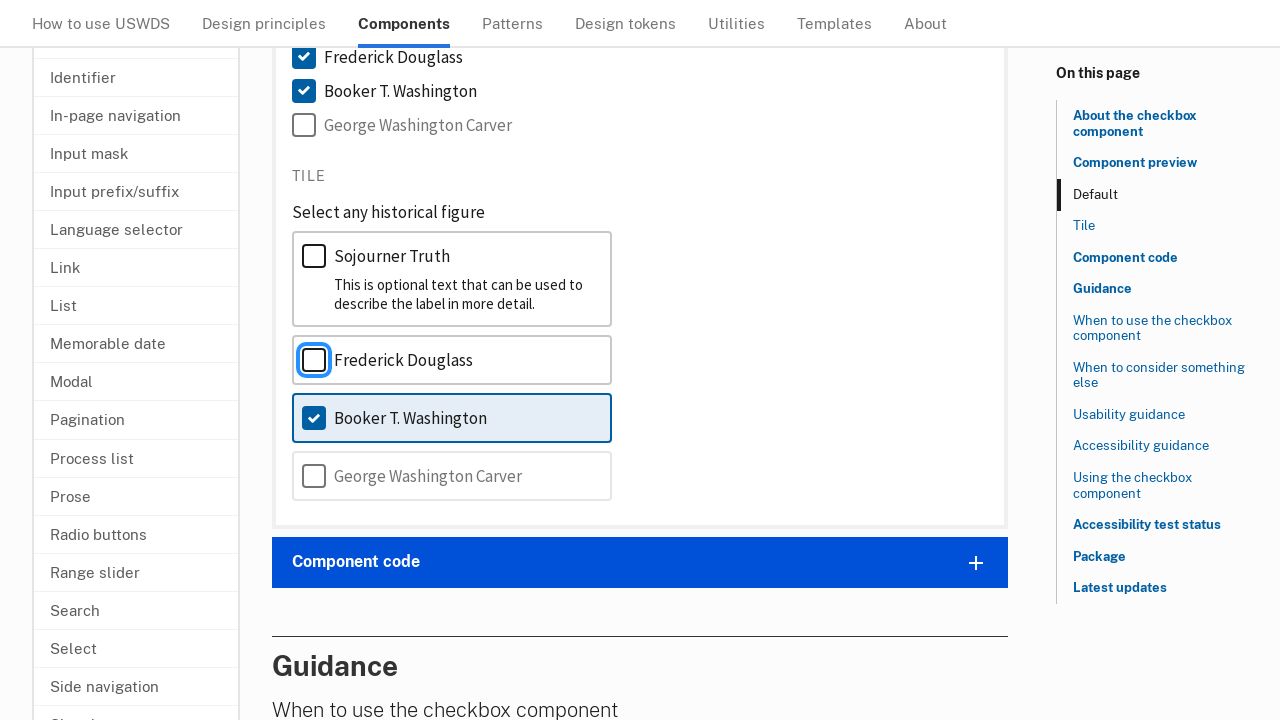

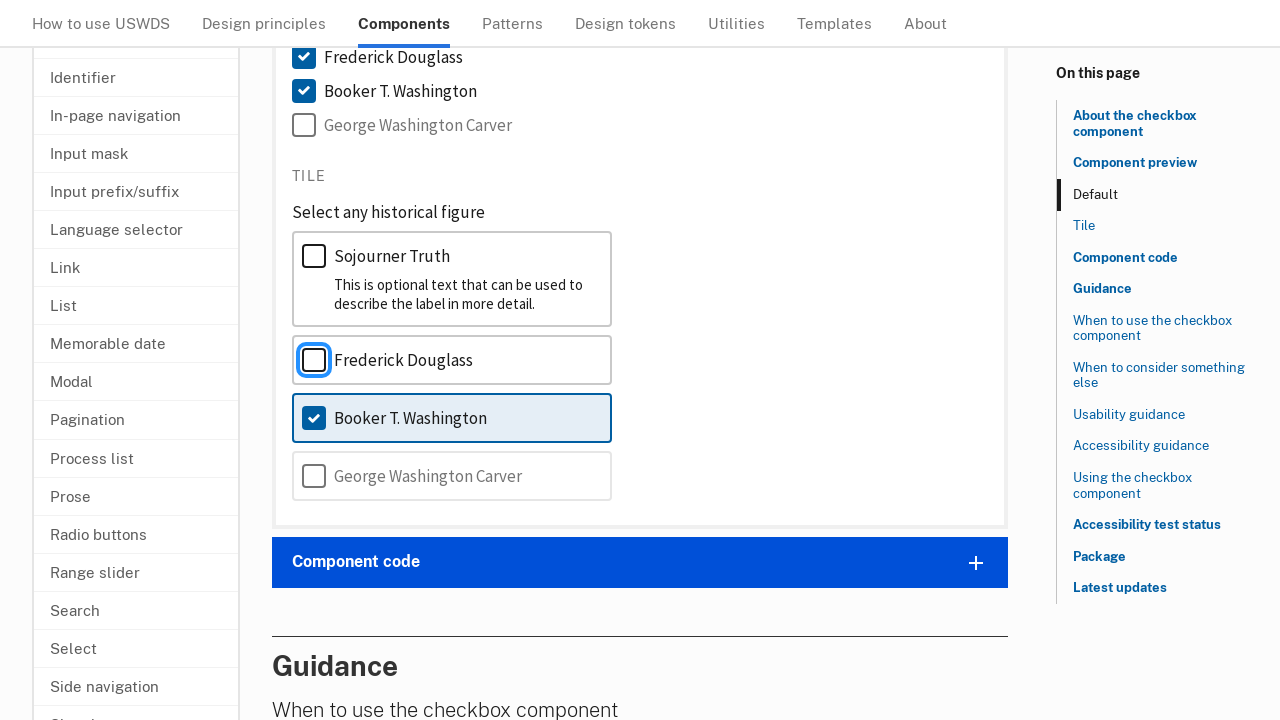